Tests e-commerce cart functionality by adding multiple vegetables with different quantities to cart, validating cart totals, and proceeding to checkout page

Starting URL: https://rahulshettyacademy.com/seleniumPractise/#/

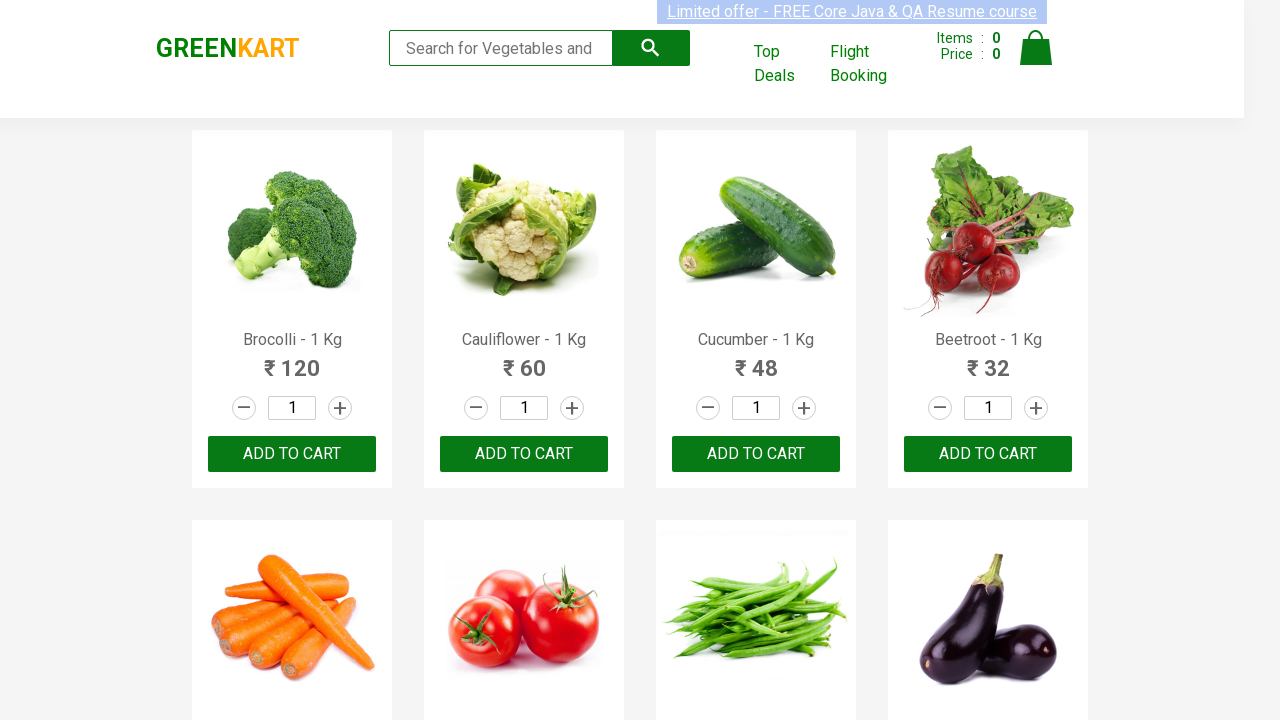

Waited for product names to load on GreenKart page
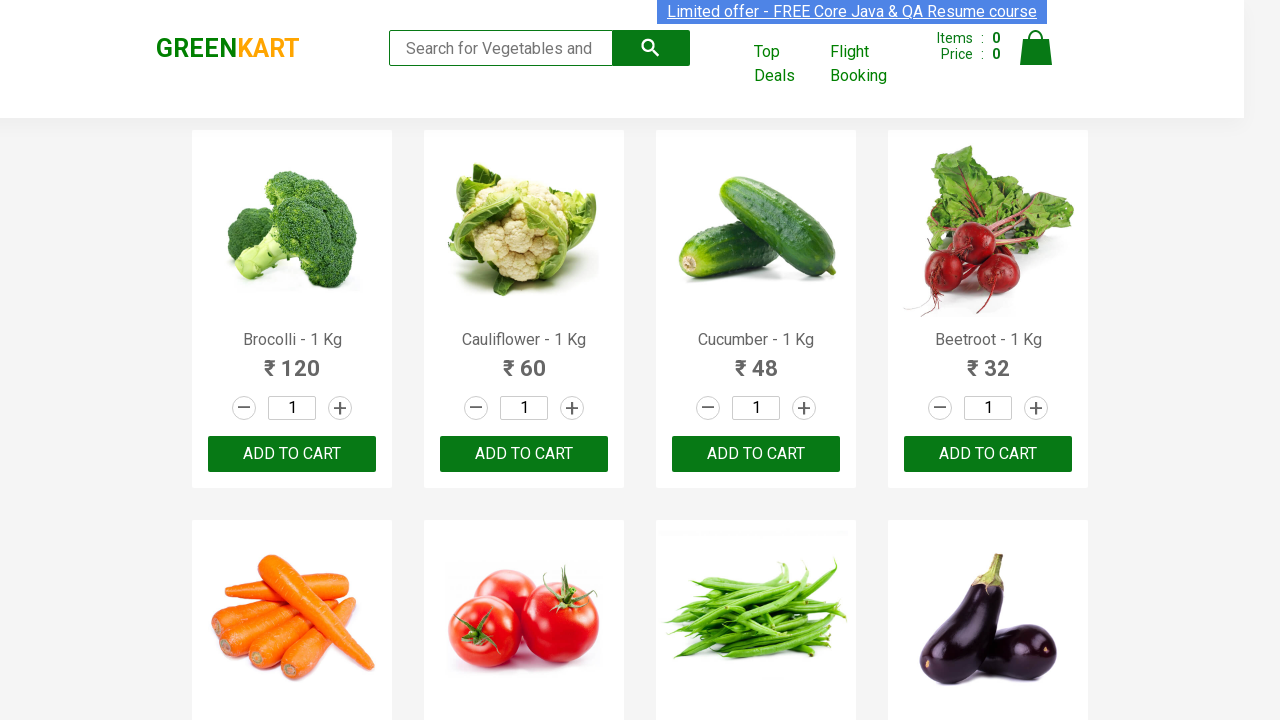

Retrieved all product name elements from the page
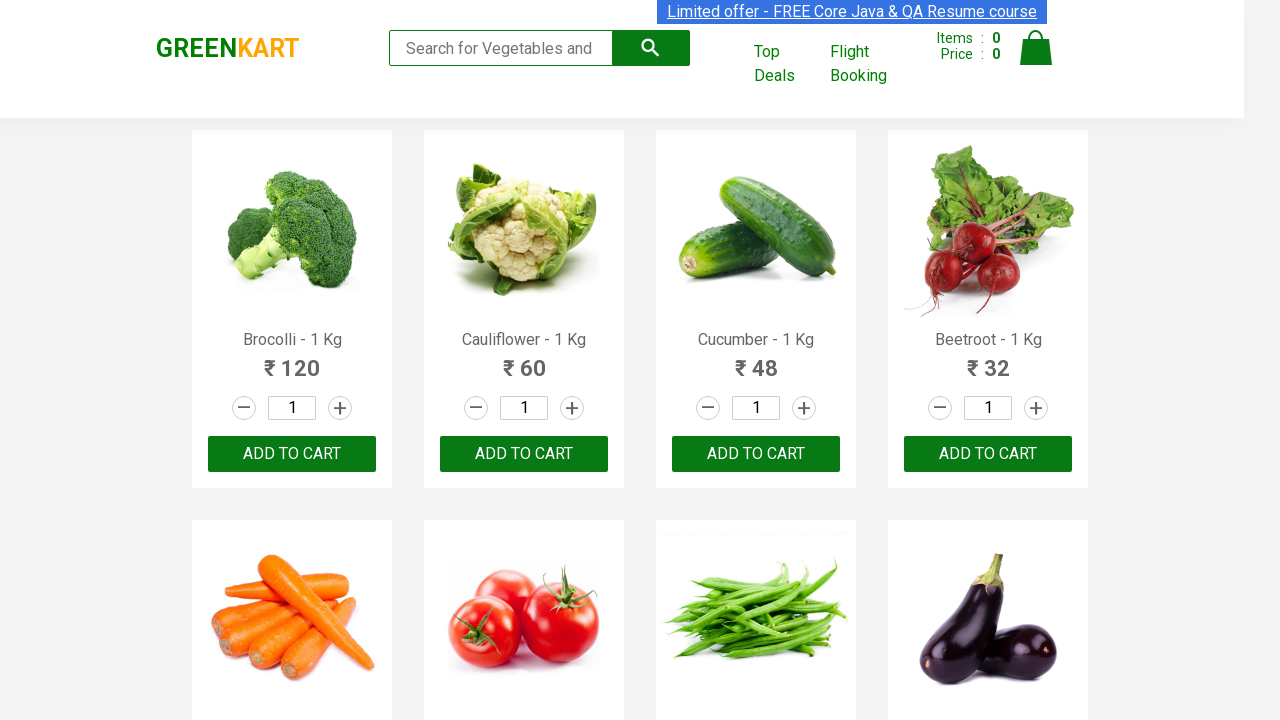

Clicked increment button for Carrot to set quantity to 2 at (340, 360) on a.increment >> nth=4
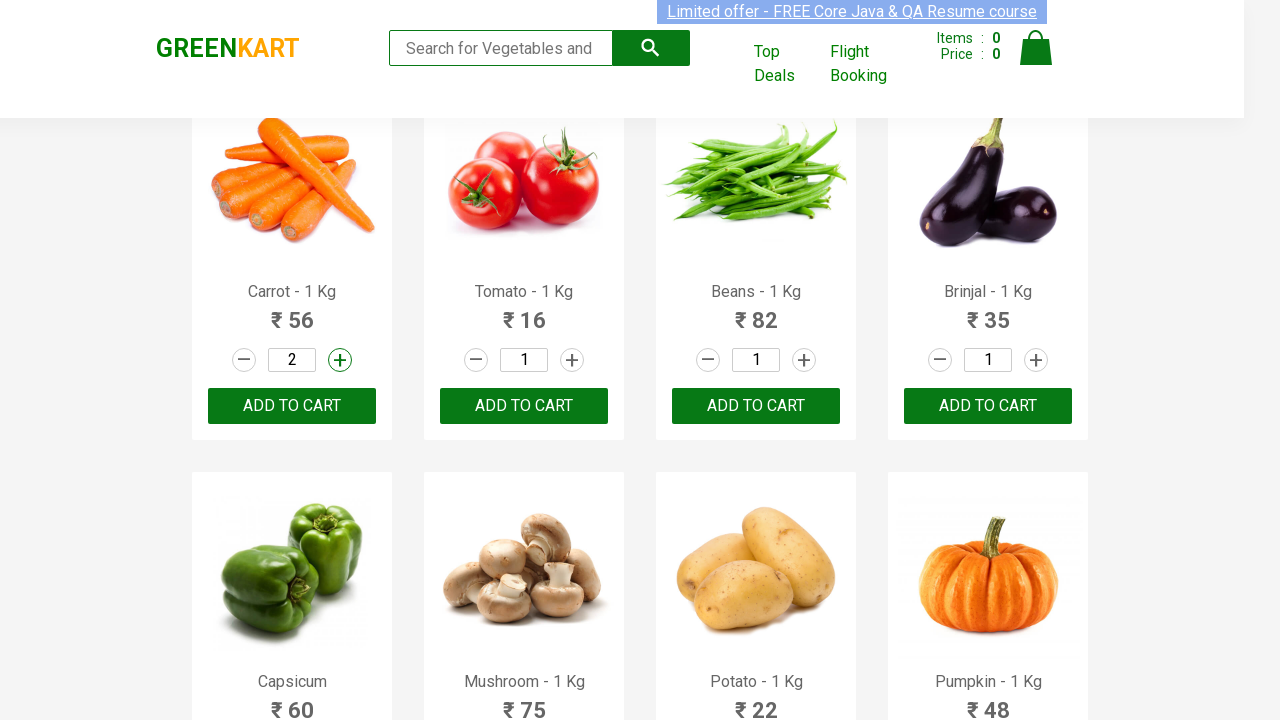

Waited 500ms for quantity increment to process
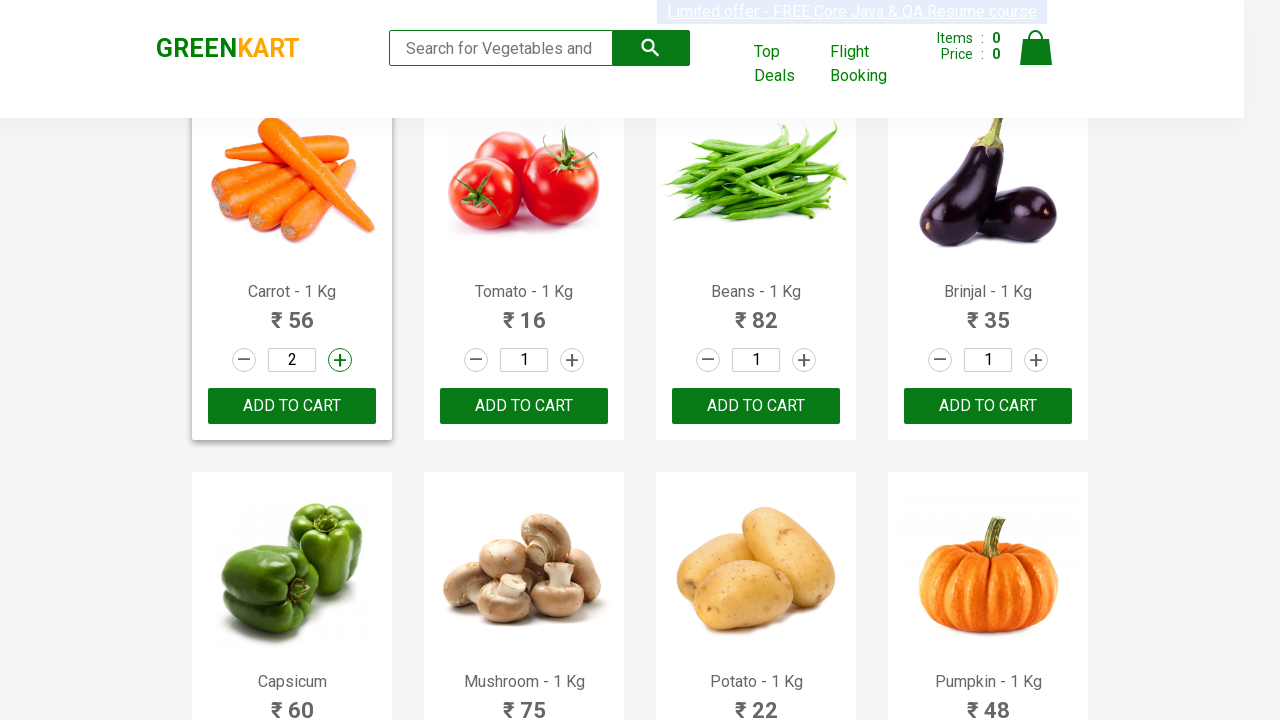

Added Carrot (quantity 2) to cart at (292, 406) on div.product-action >> nth=4
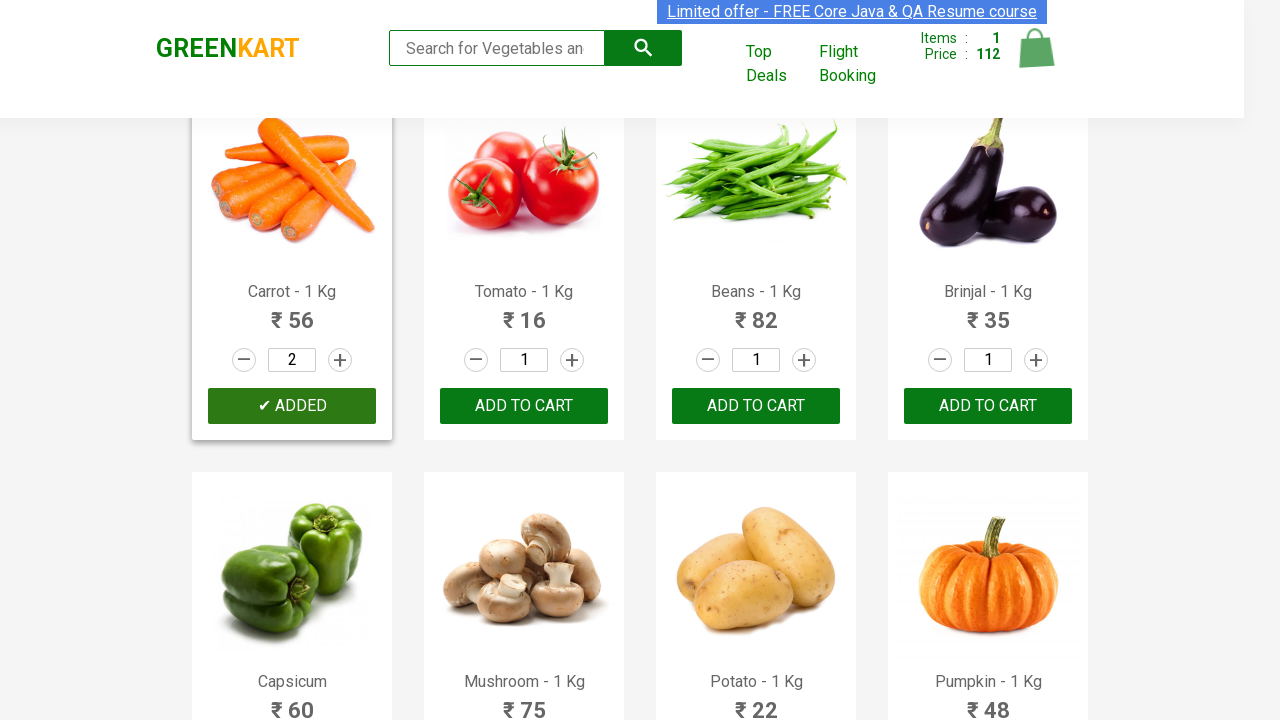

Cleared quantity field for Beans on input.quantity >> nth=6
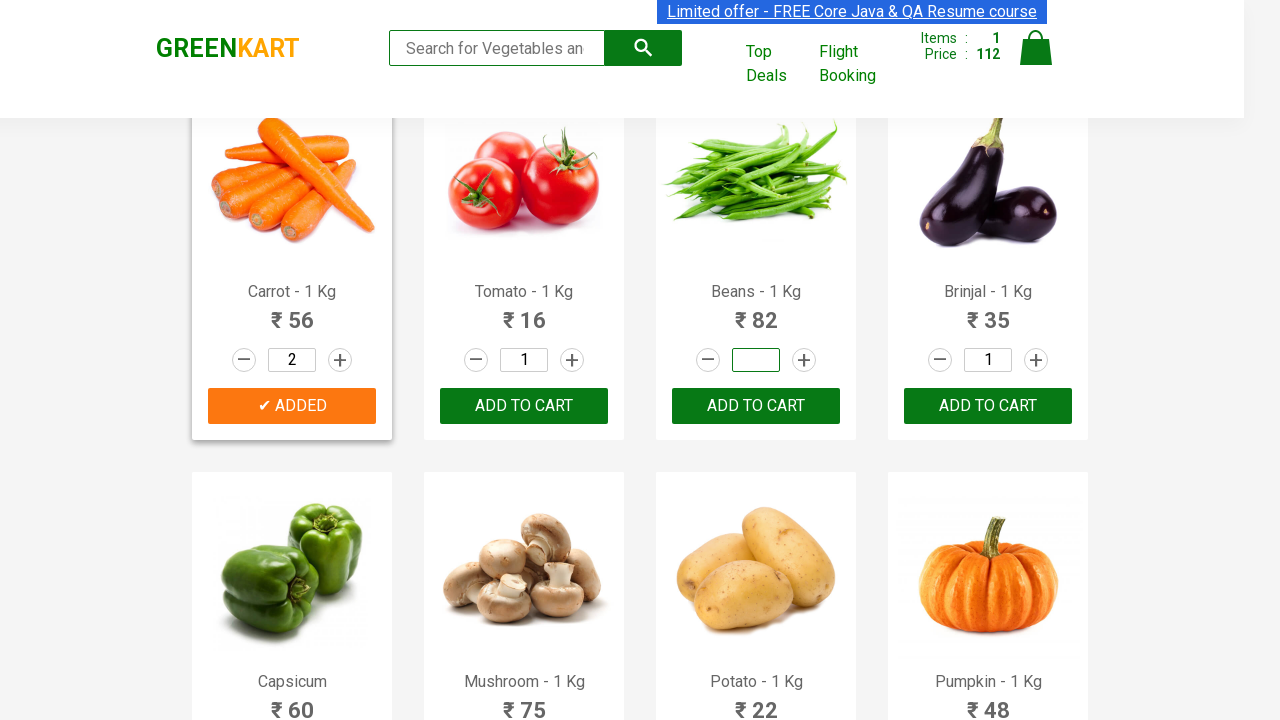

Set quantity to 3 for Beans on input.quantity >> nth=6
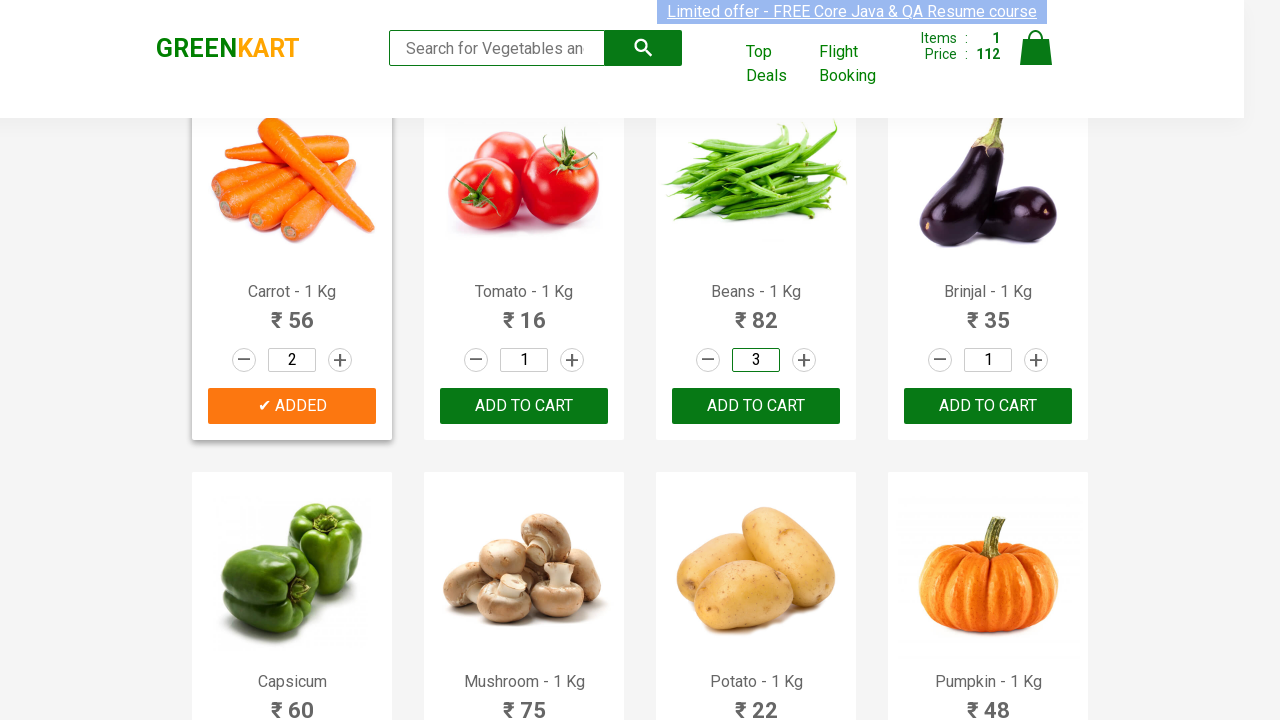

Waited 500ms for quantity input to process
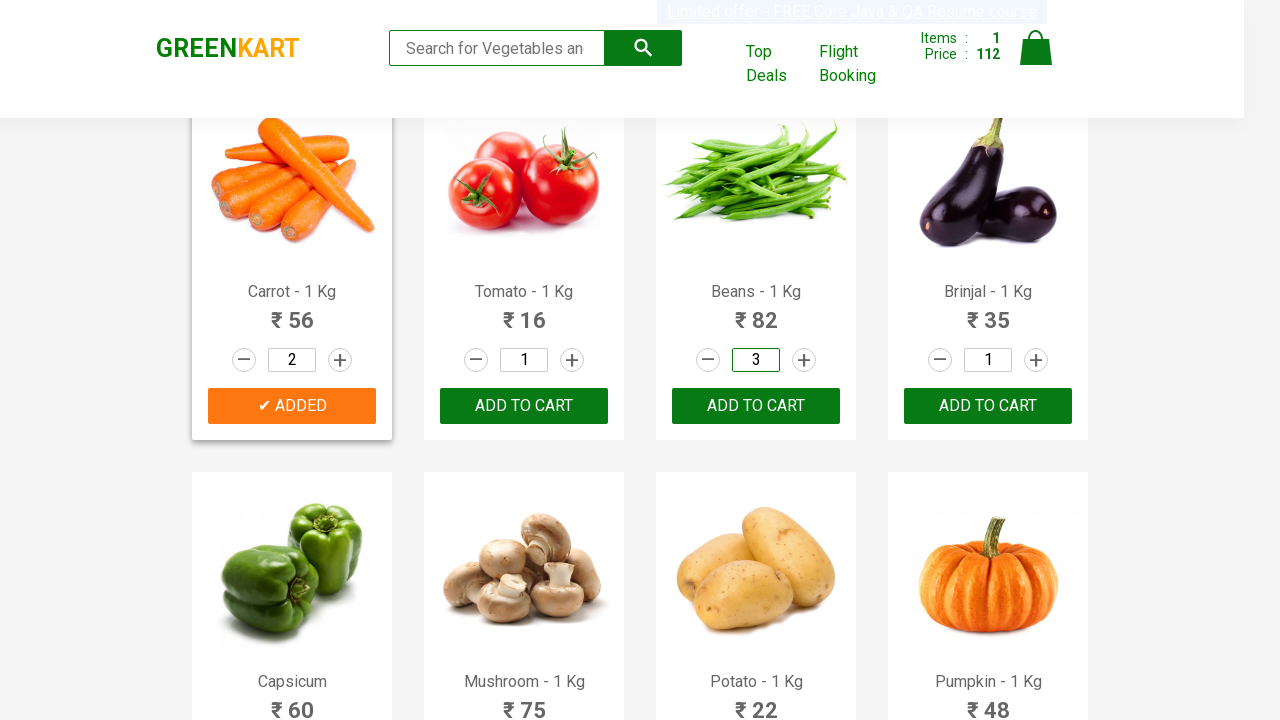

Added Beans (quantity 3) to cart at (756, 406) on div.product-action >> nth=6
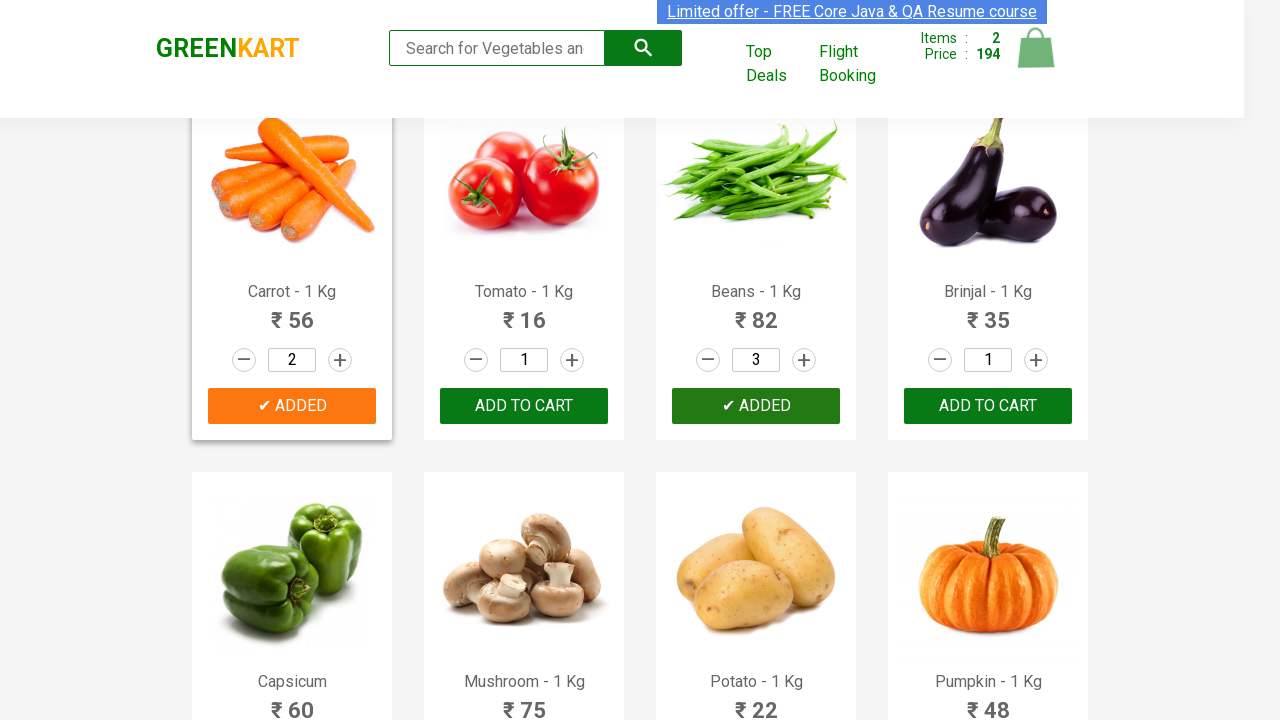

Added Brinjal (quantity 1) to cart at (988, 406) on div.product-action >> nth=7
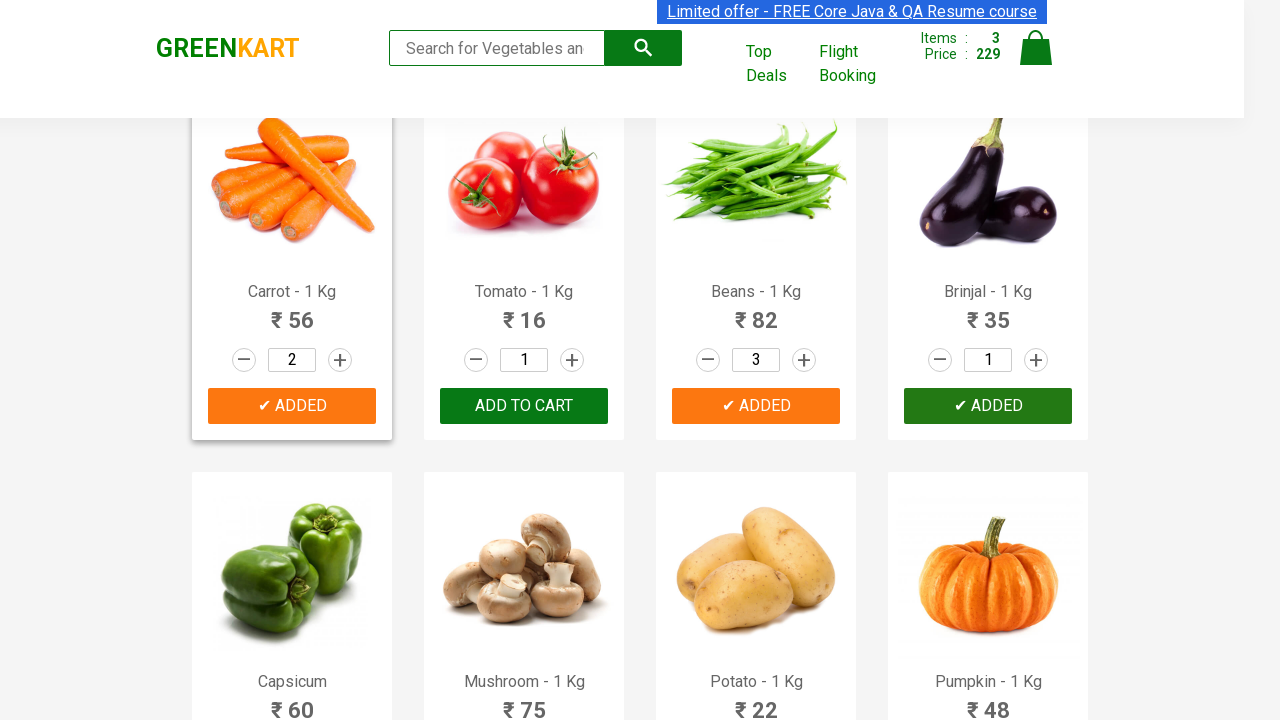

Waited 2 seconds for cart to update after adding items
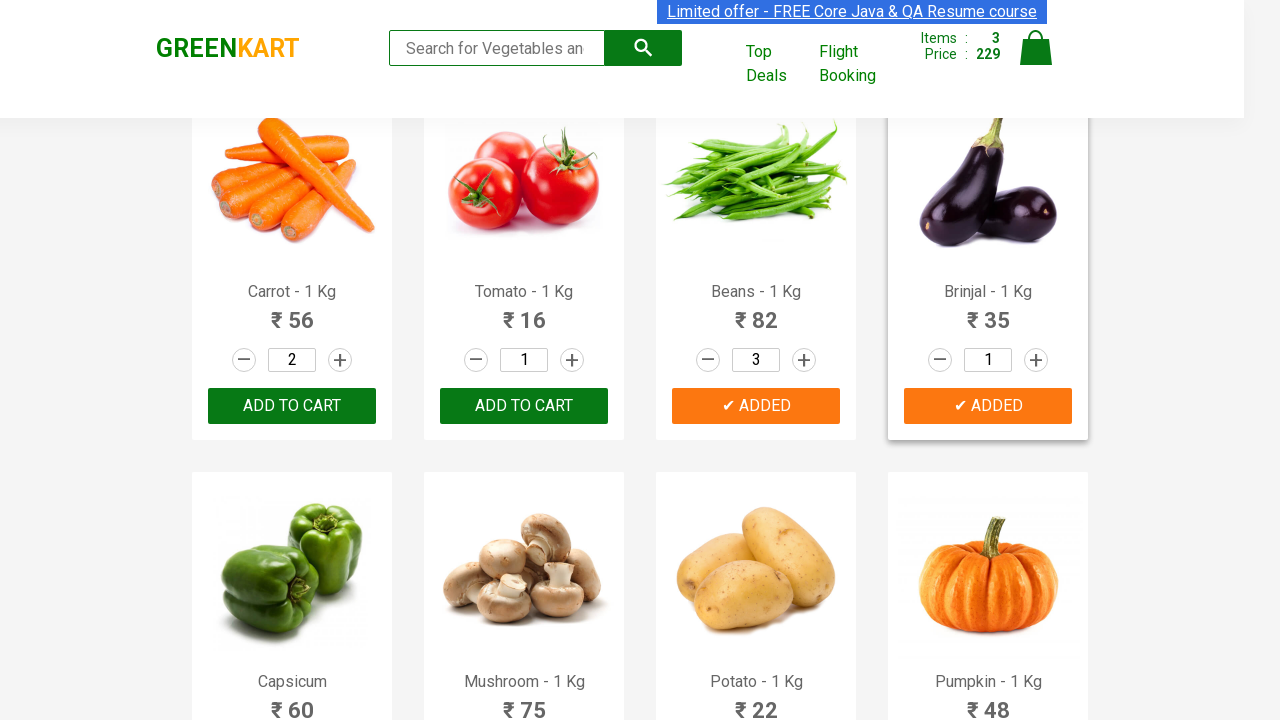

Retrieved cart info elements (quantity and price totals)
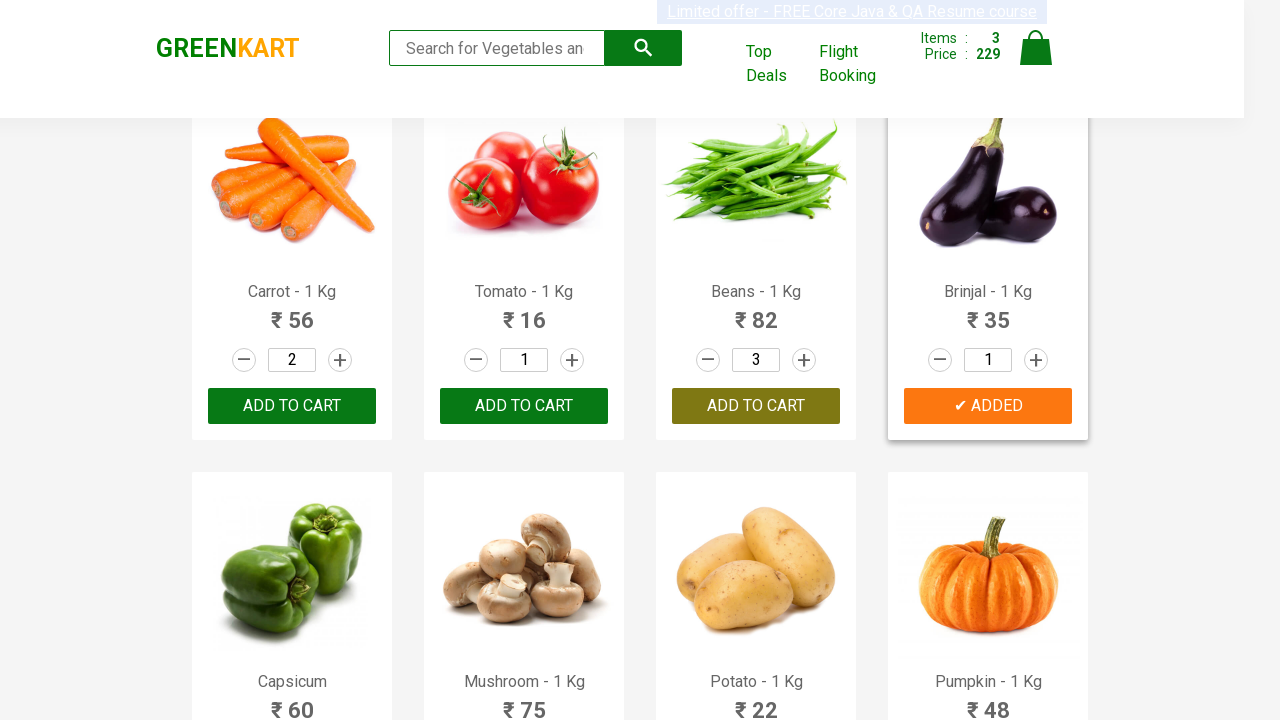

Extracted cart quantity: 3
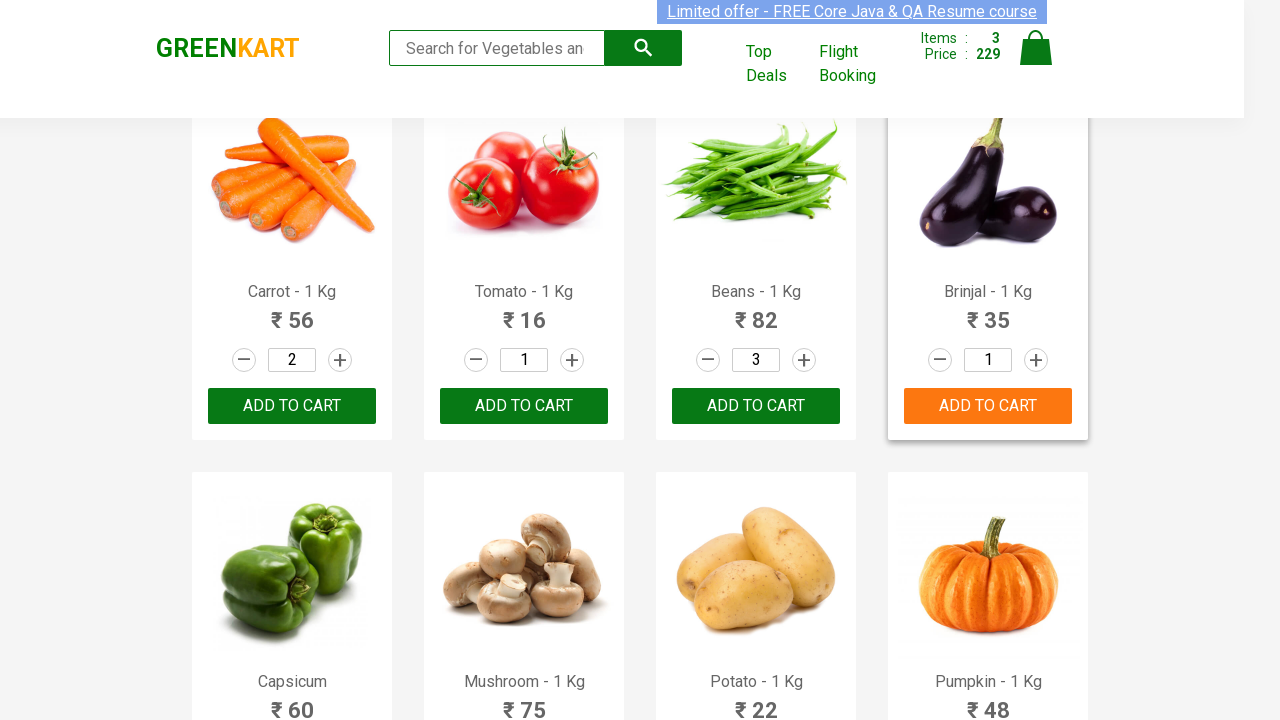

Extracted cart price total: 229
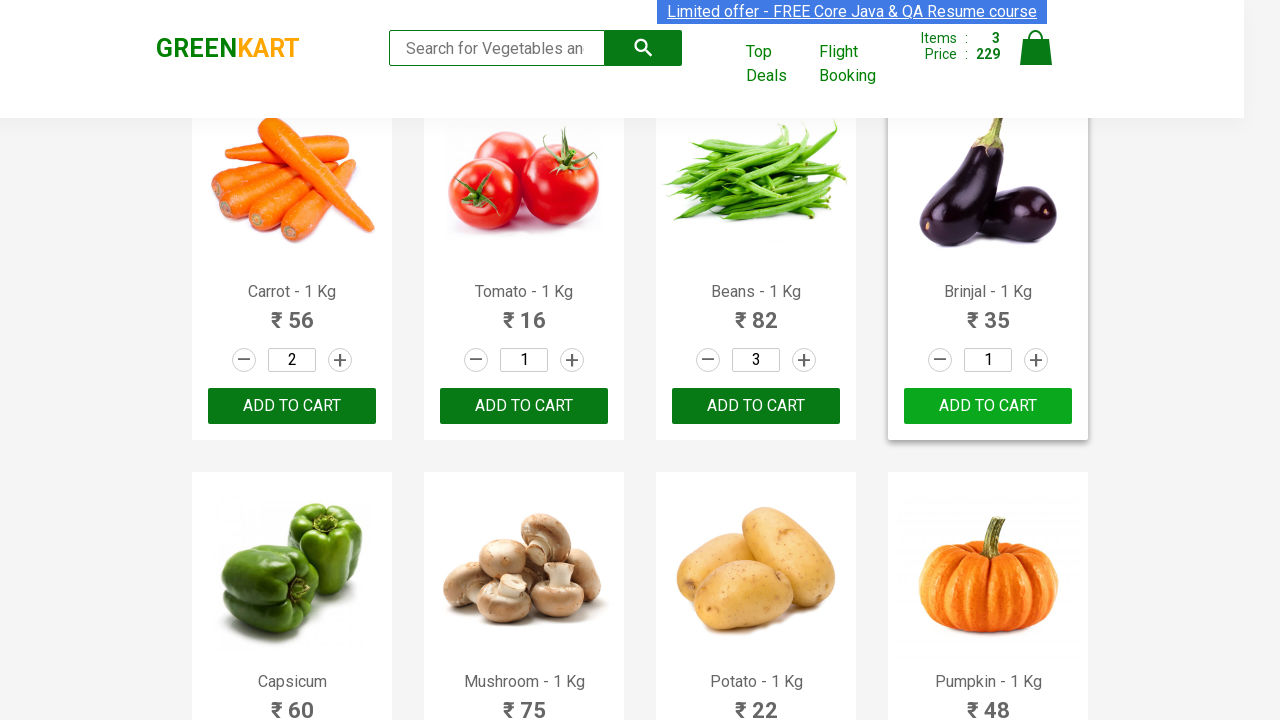

Clicked on cart icon to open cart at (1036, 59) on a.cart-icon
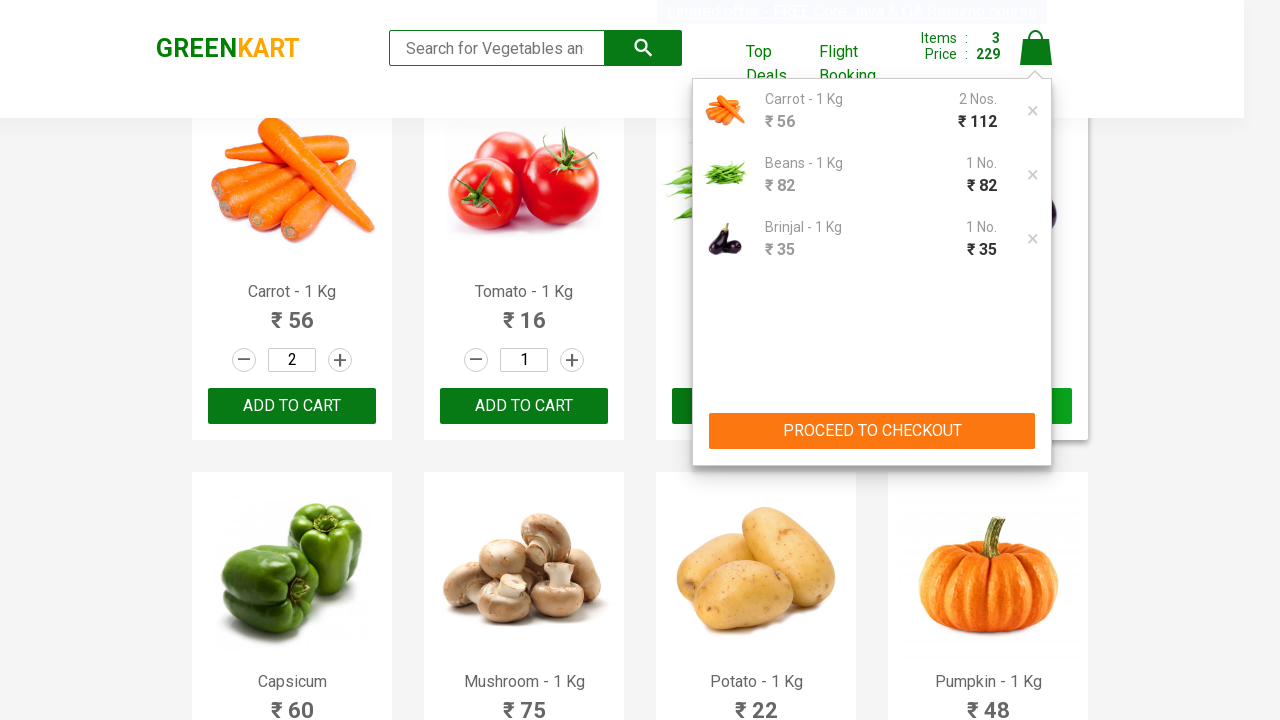

Waited 2 seconds for cart panel to open
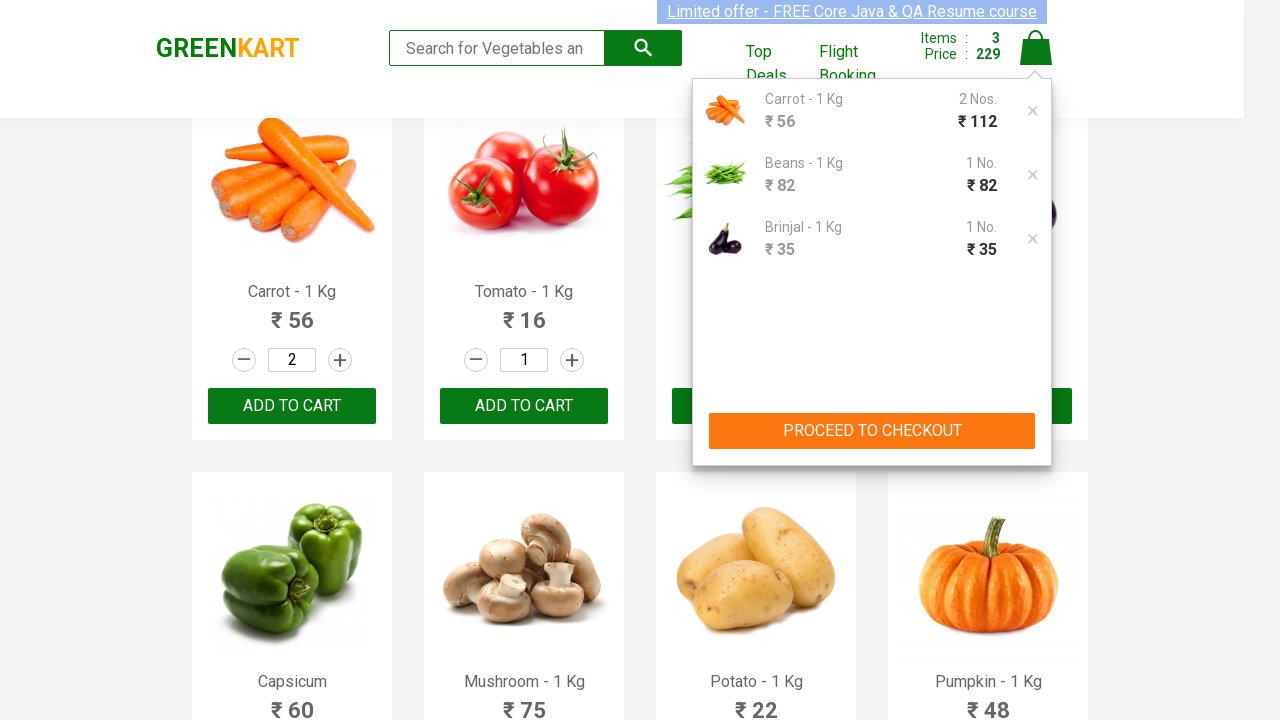

Clicked Proceed to Checkout button at (872, 431) on div.cart-preview.active button
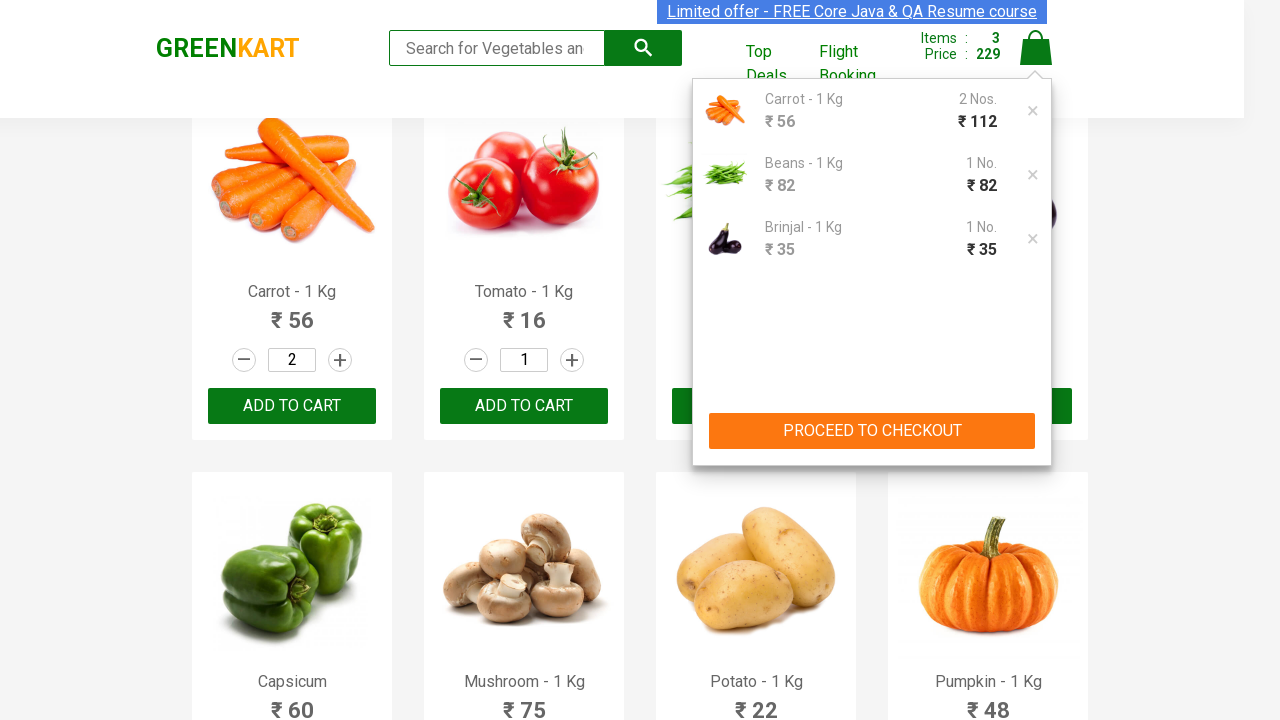

Waited 2 seconds for checkout page to load
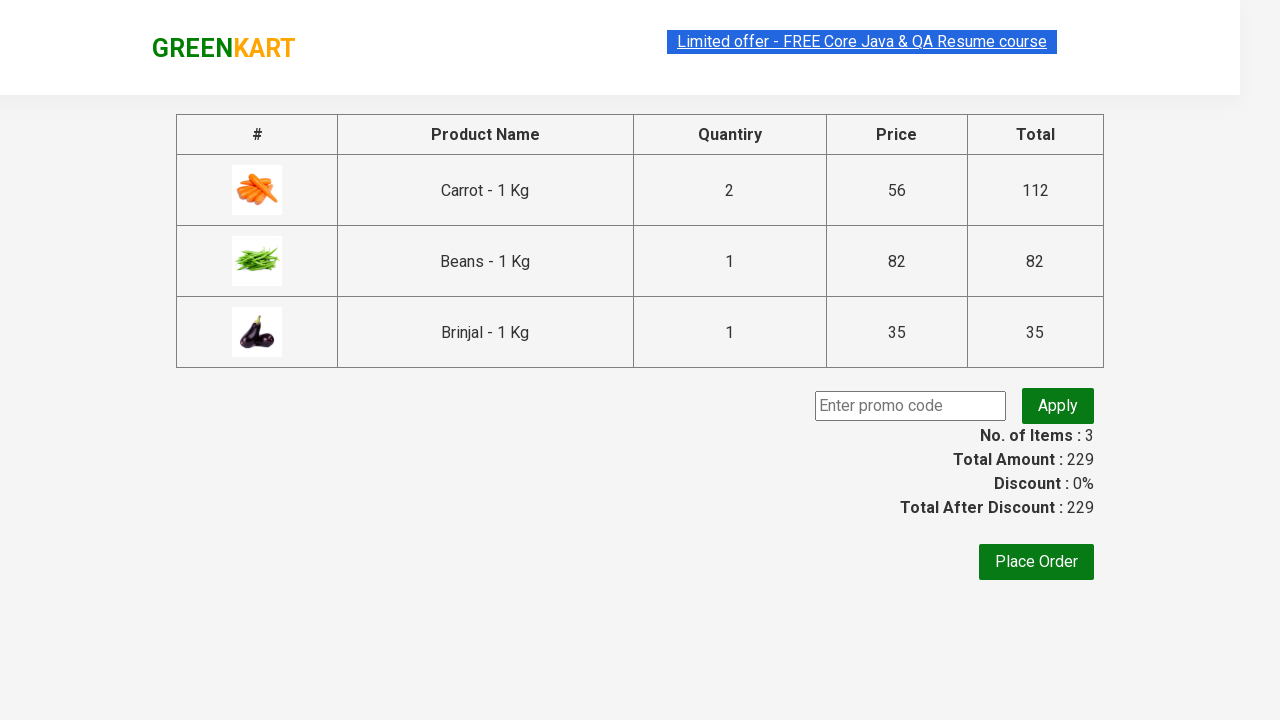

Verified that we are on the cart page
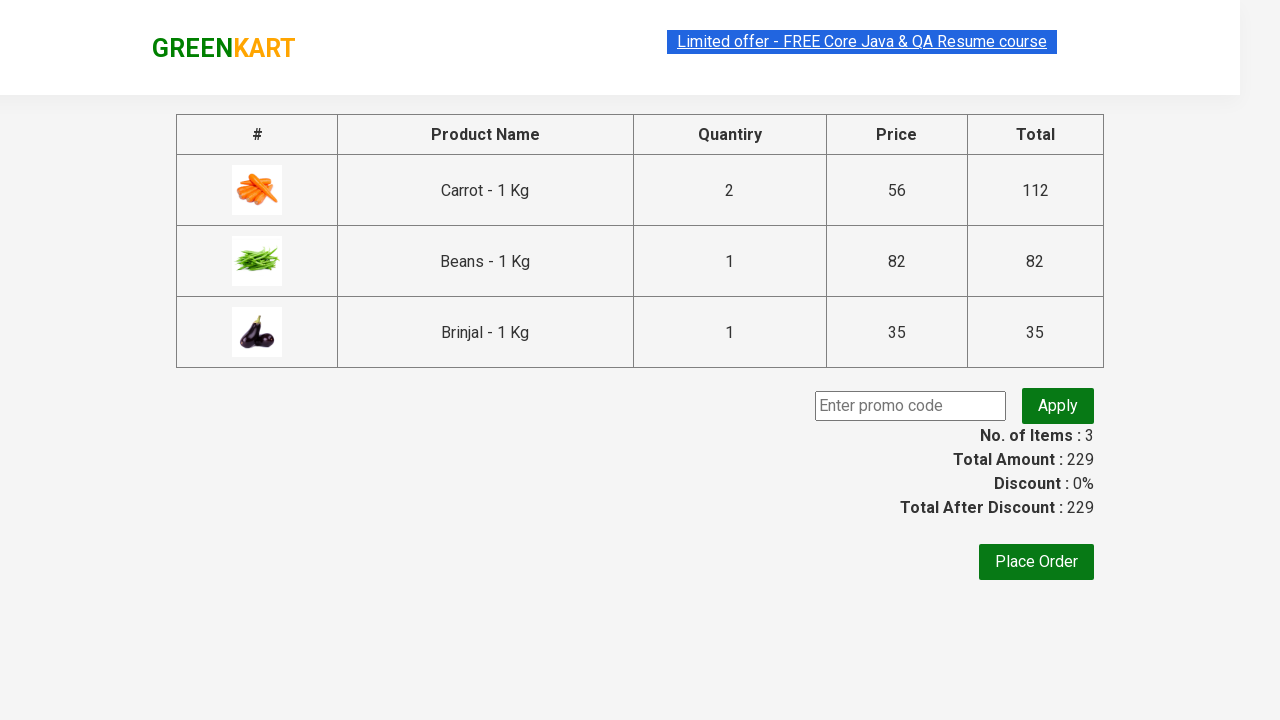

Retrieved all product names from cart page
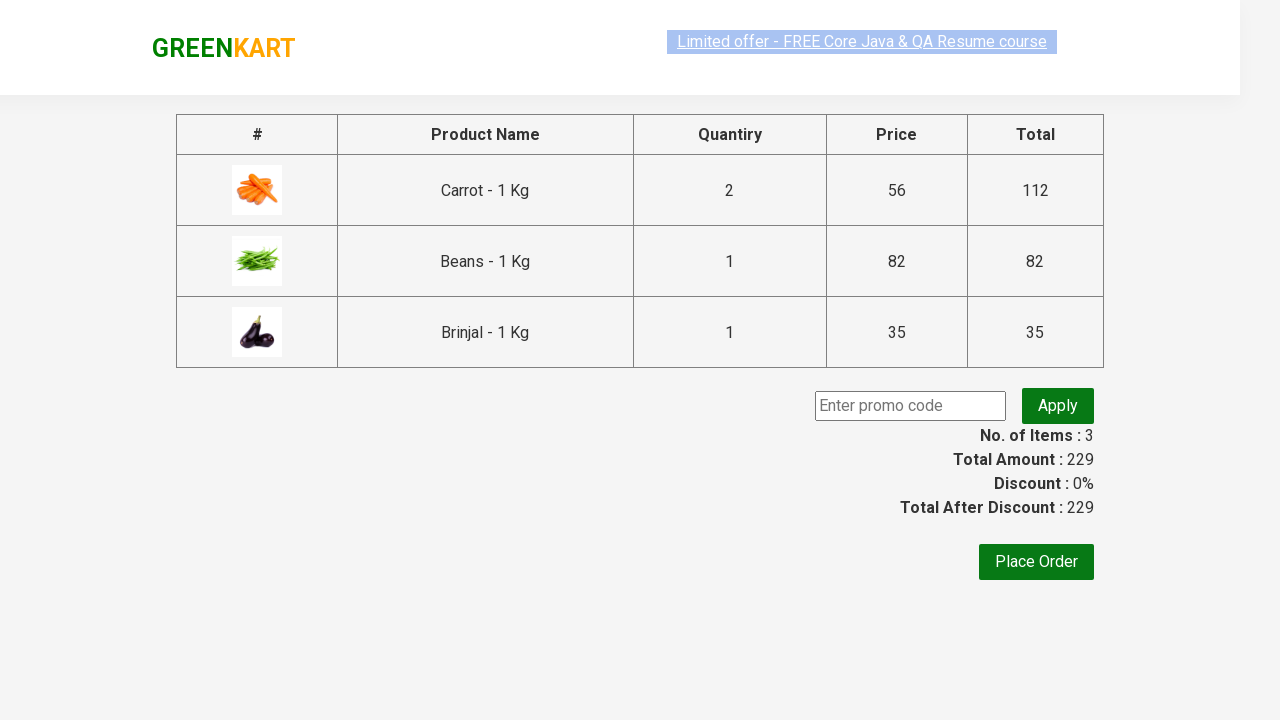

Validated product in cart: Carrot - 1 Kg
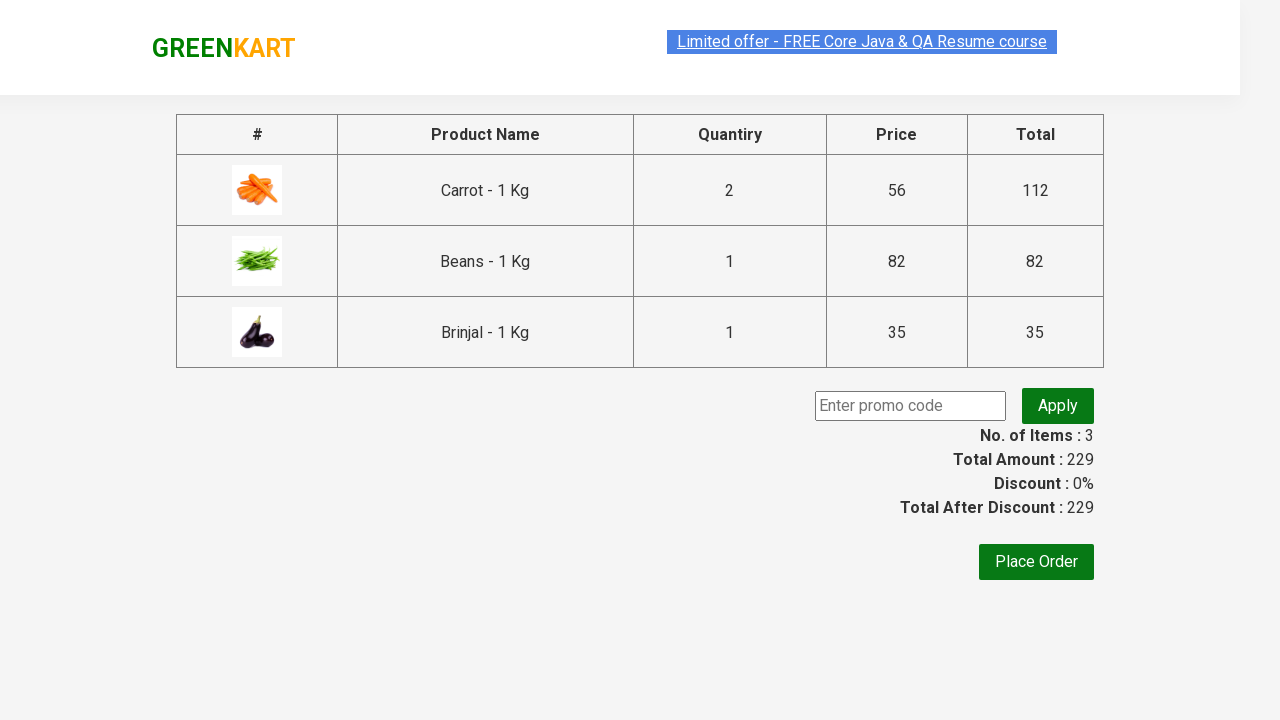

Validated product in cart: Beans - 1 Kg
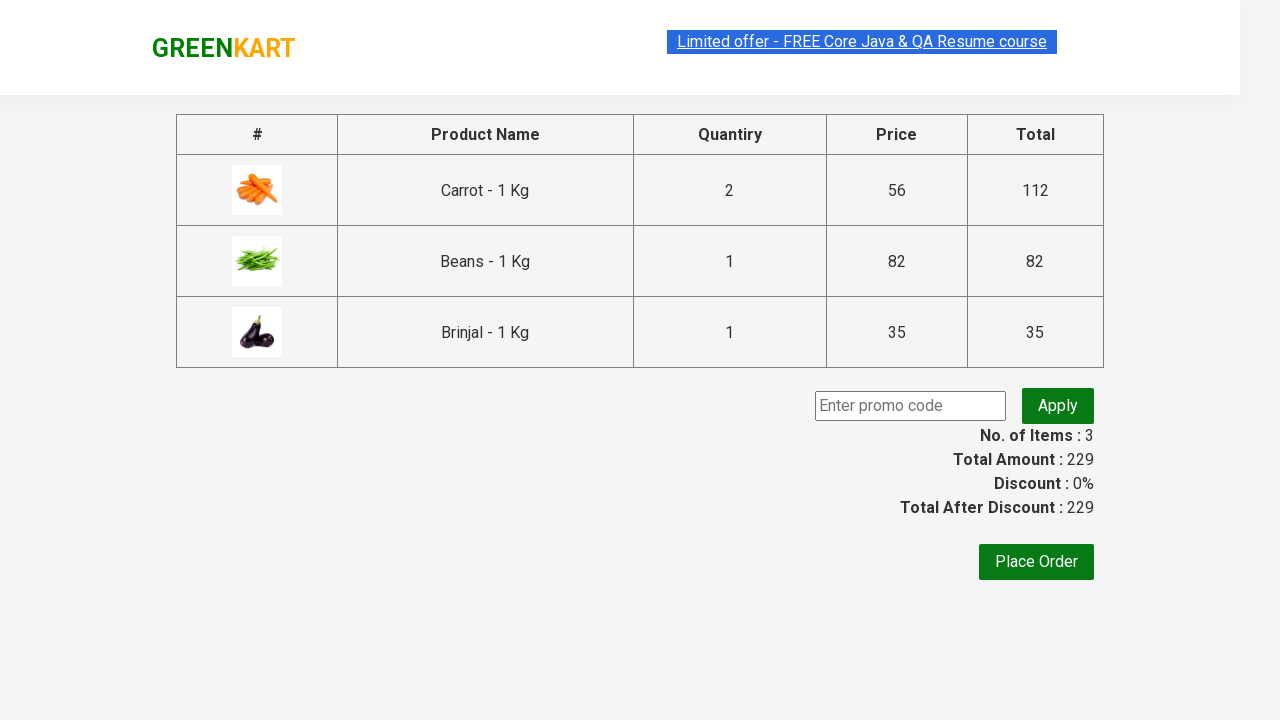

Validated product in cart: Brinjal - 1 Kg
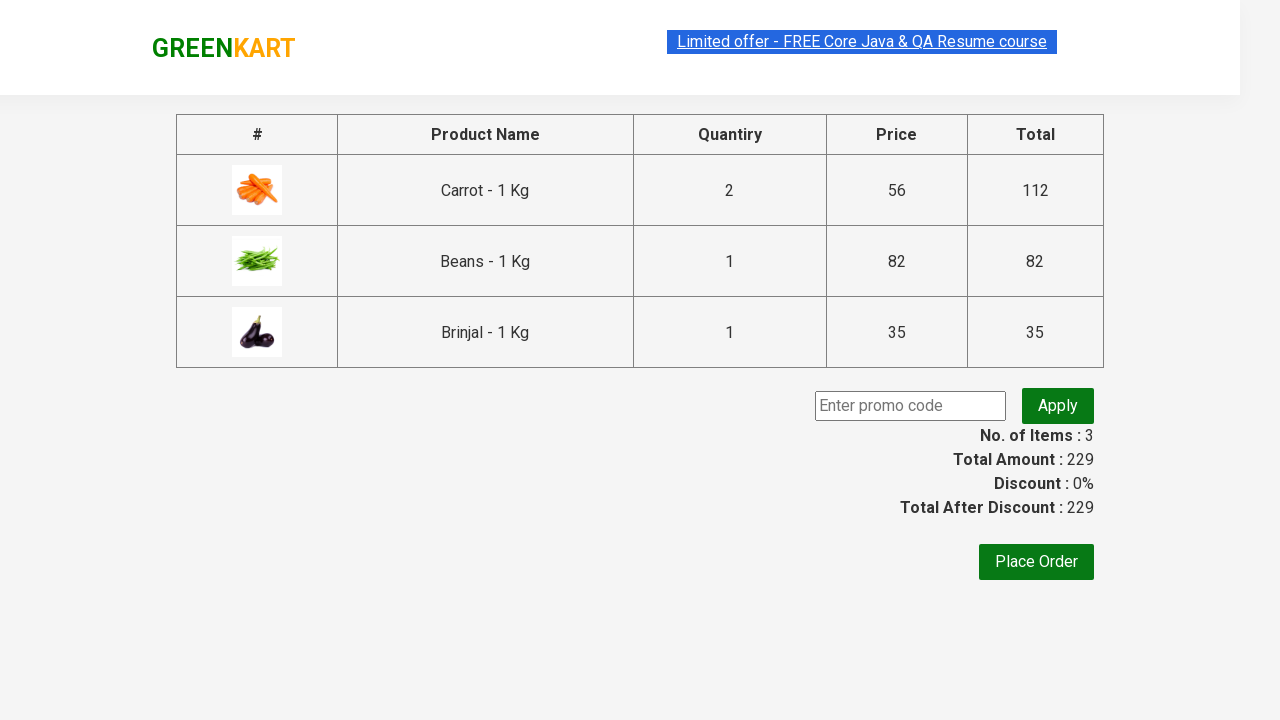

Retrieved all quantity values from cart page
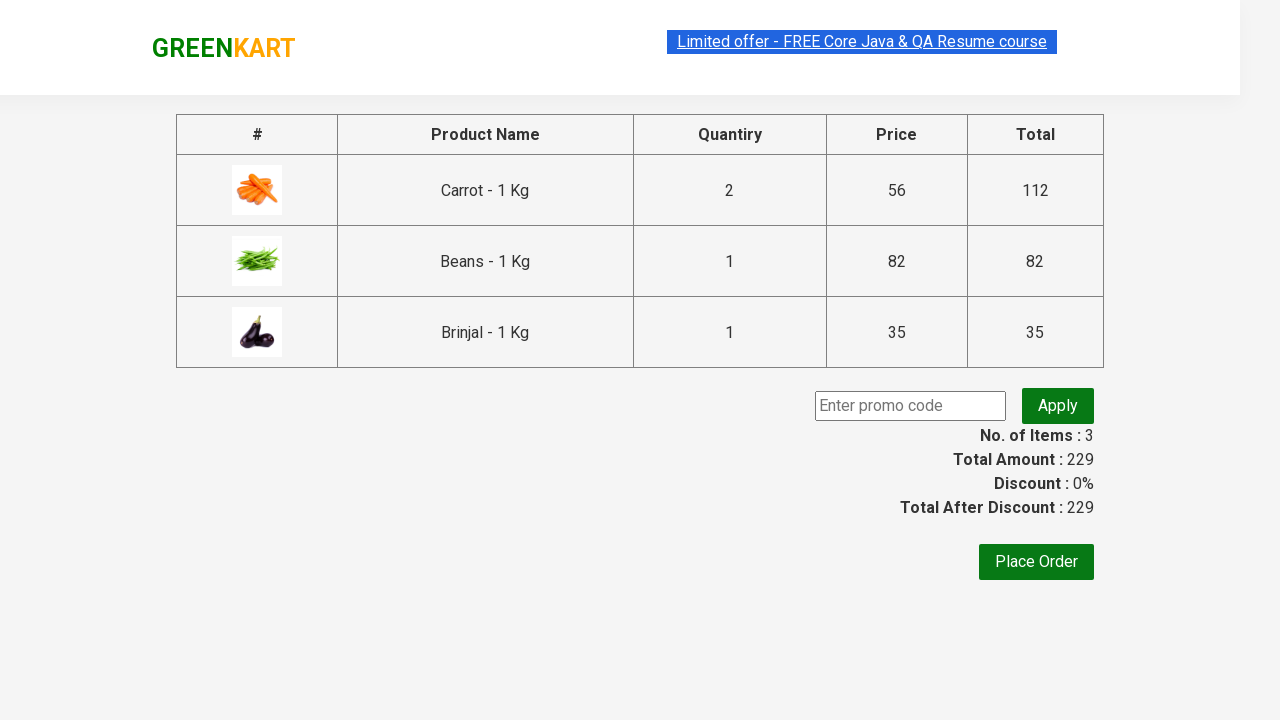

Retrieved total amount from cart: 229 
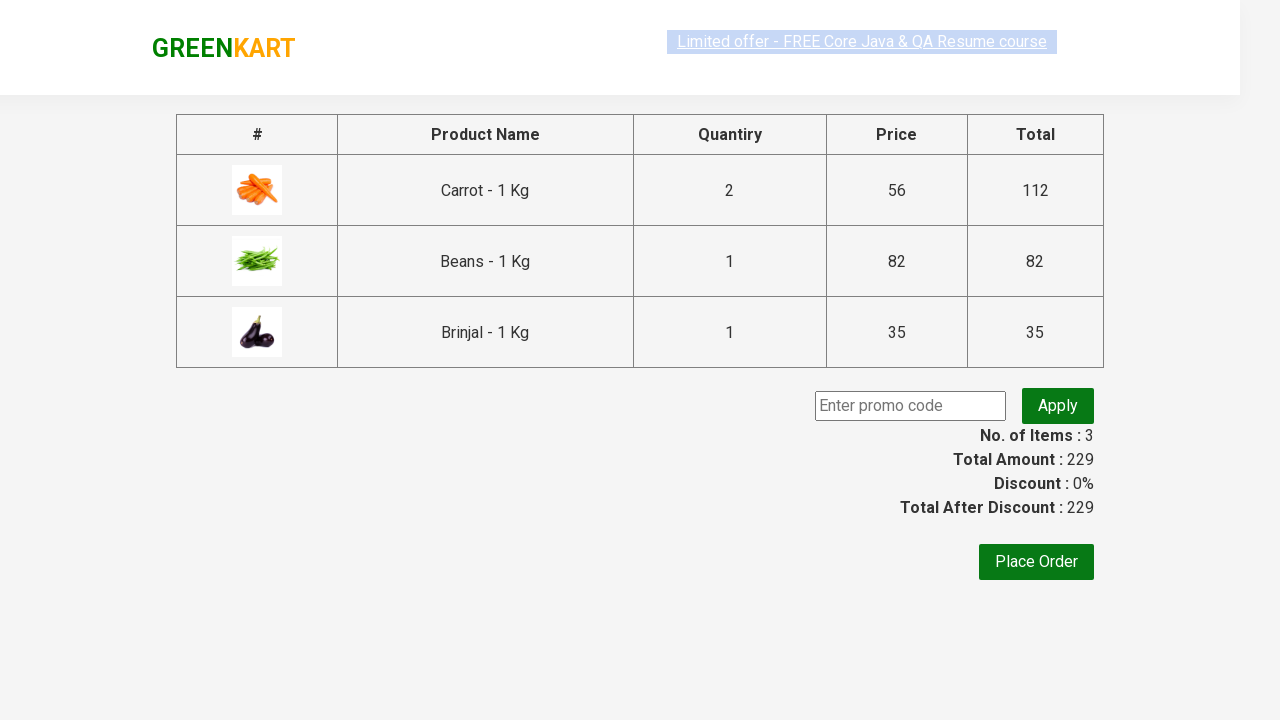

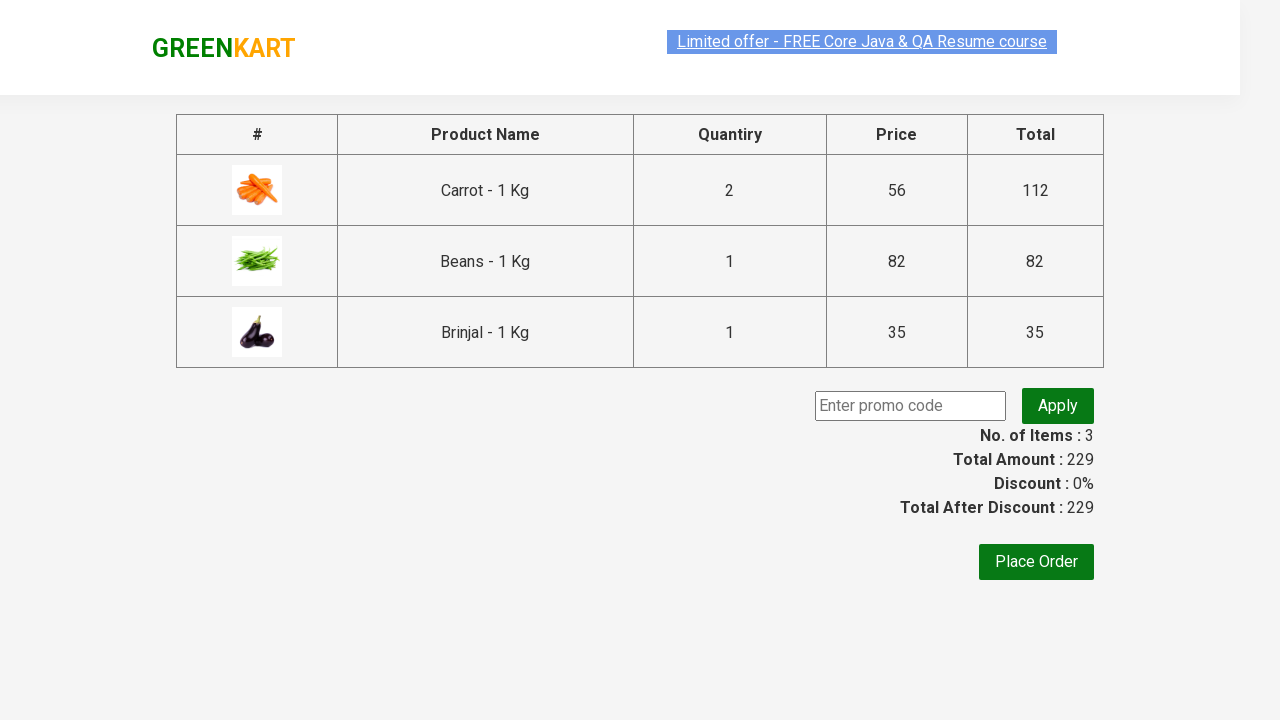